Tests table sorting functionality by clicking the column header and verifying that the vegetable/fruit names are displayed in alphabetical order

Starting URL: https://rahulshettyacademy.com/seleniumPractise/#/offers

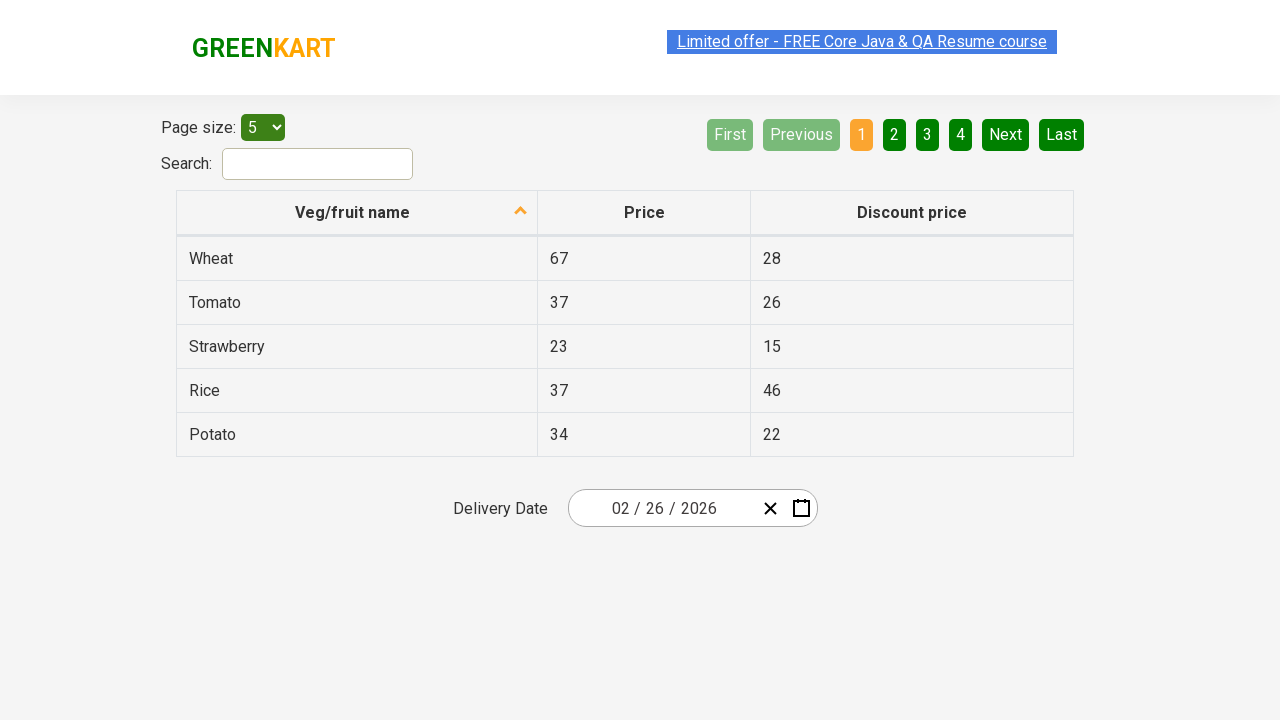

Clicked on 'Veg/fruit name' column header to sort the table at (353, 212) on xpath=//span[text() = 'Veg/fruit name']
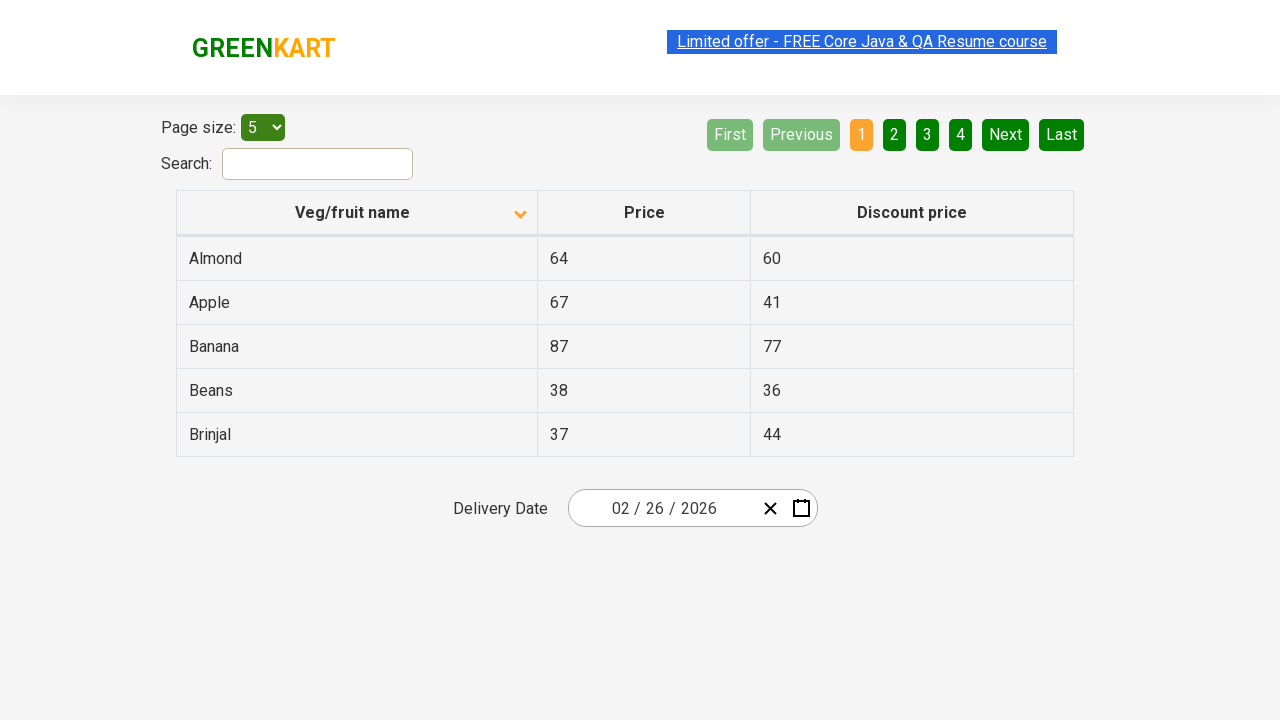

Waited 500ms for the table to be sorted
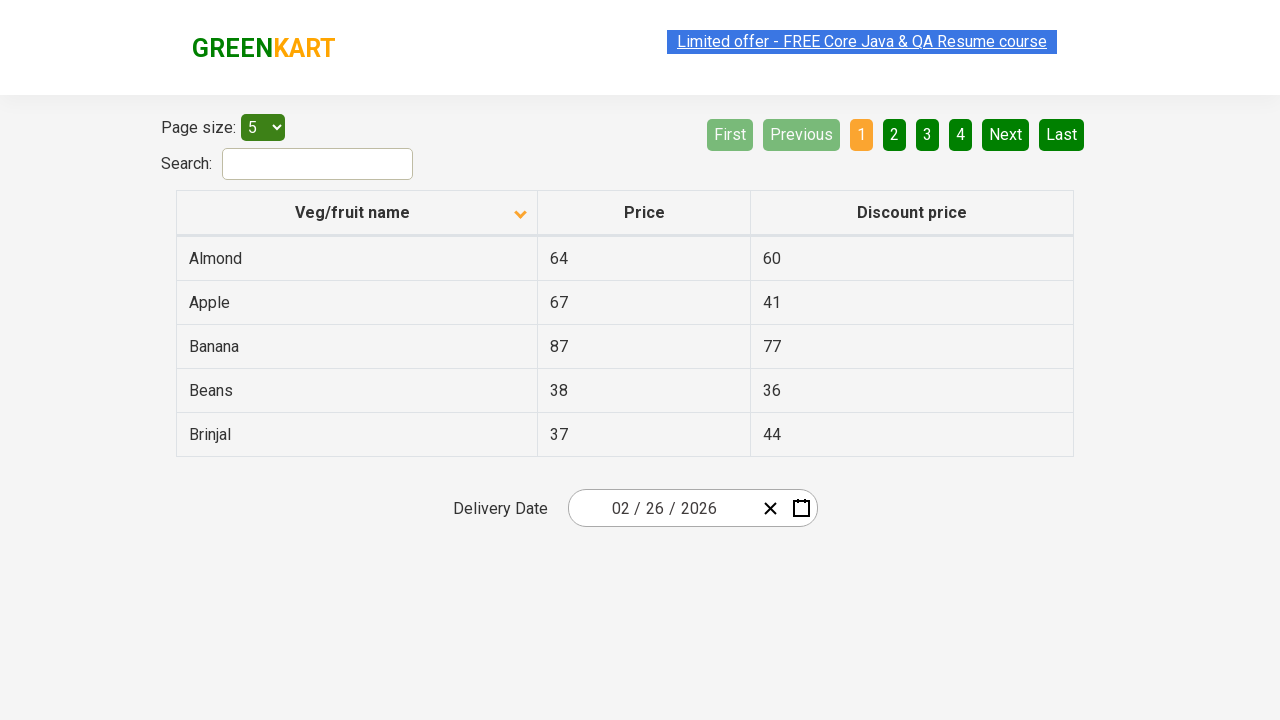

Retrieved all vegetable/fruit name elements from the first column
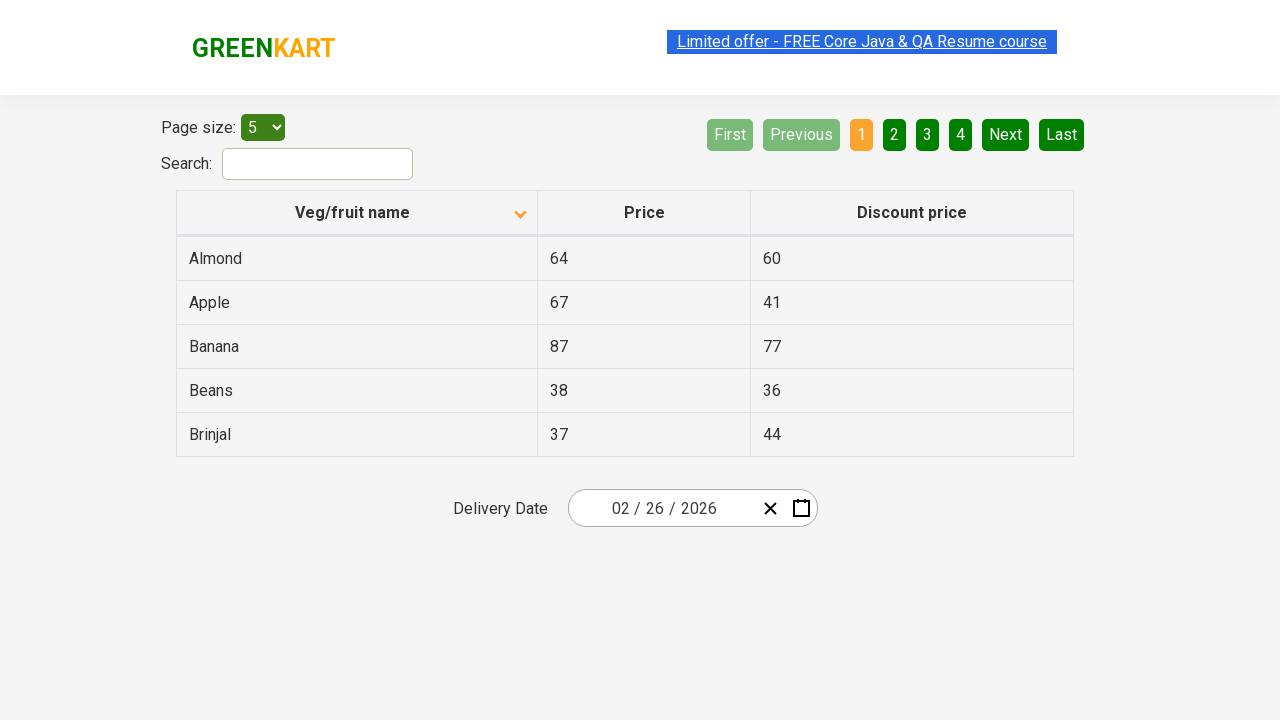

Extracted text content from all vegetable/fruit name elements
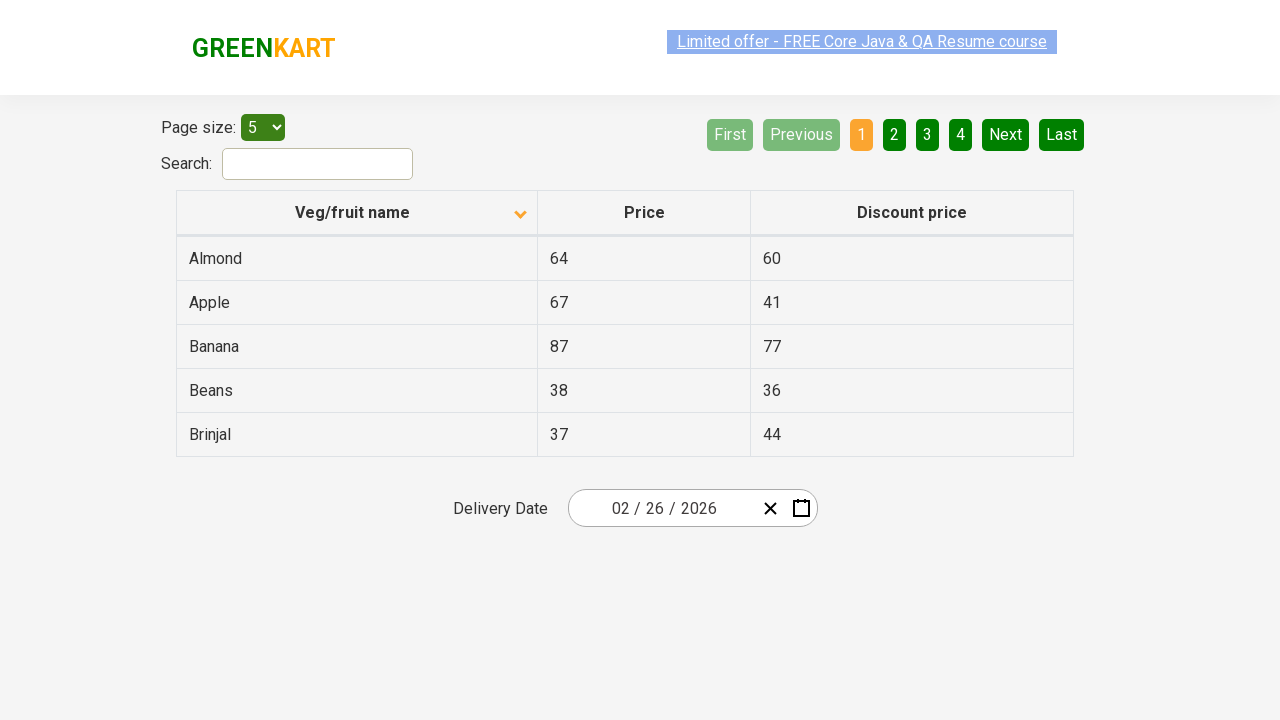

Created a sorted copy of the vegetable/fruit names list for comparison
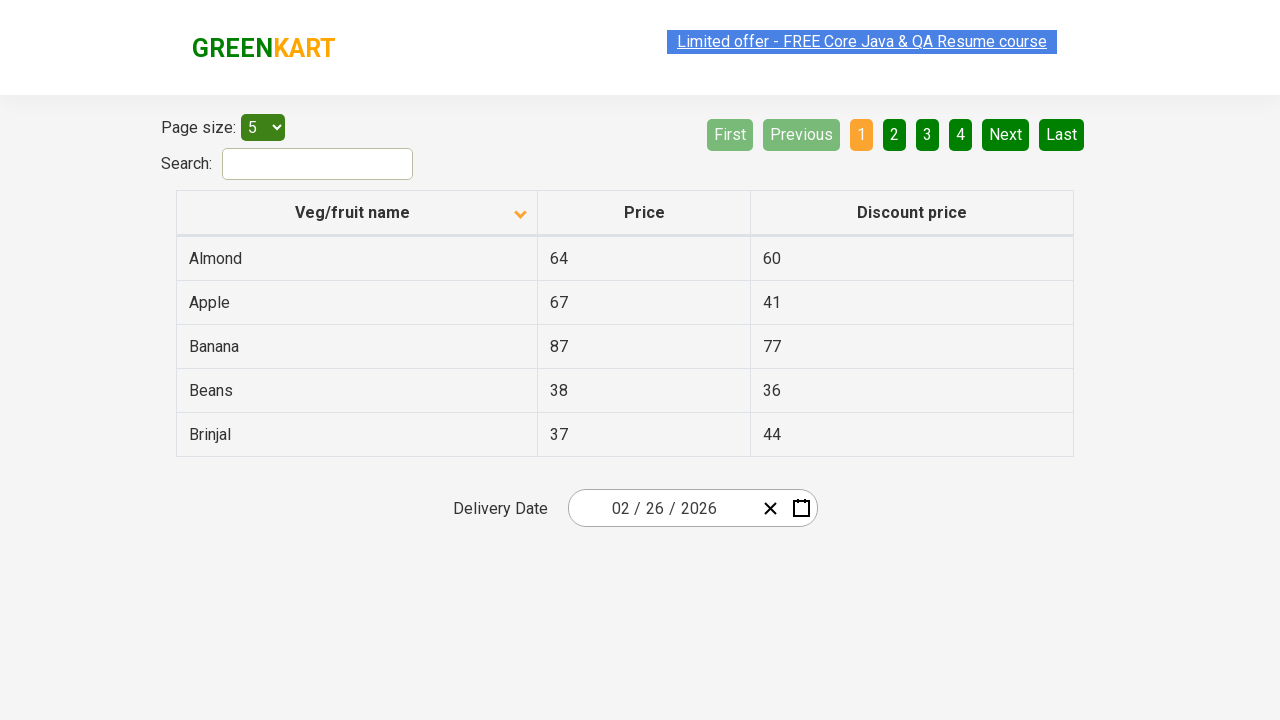

Verified that the table is sorted in alphabetical order
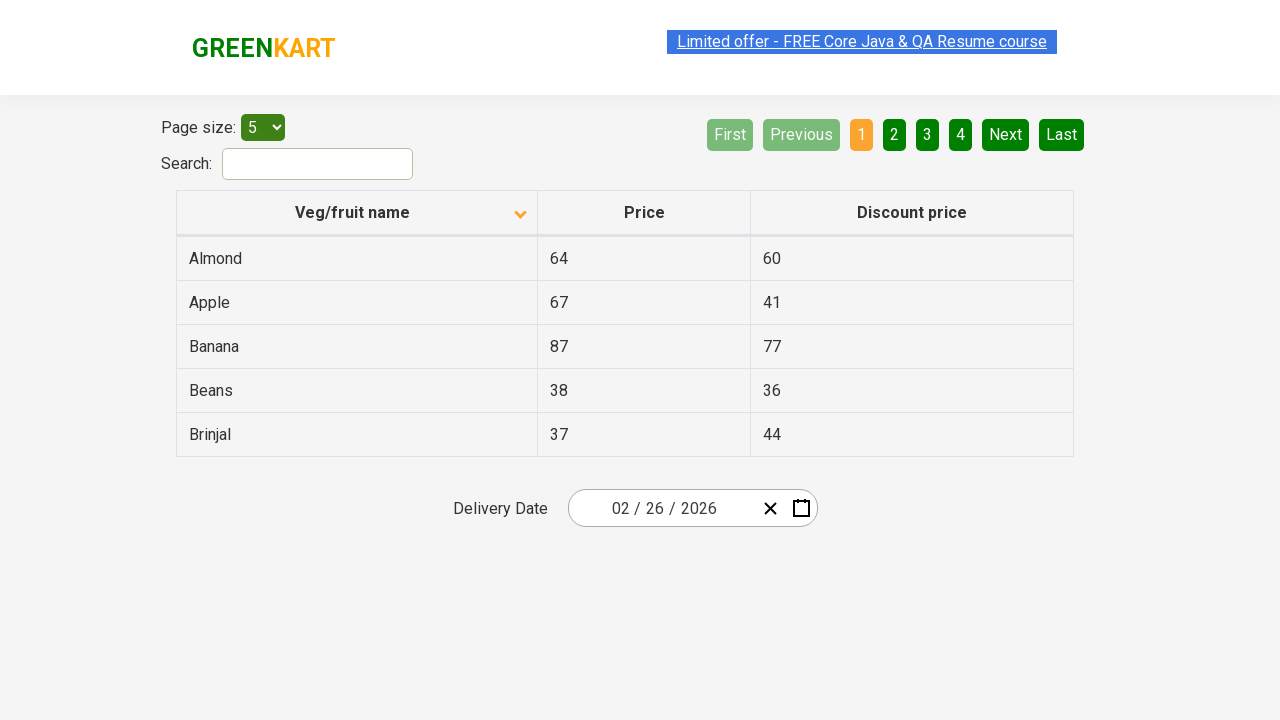

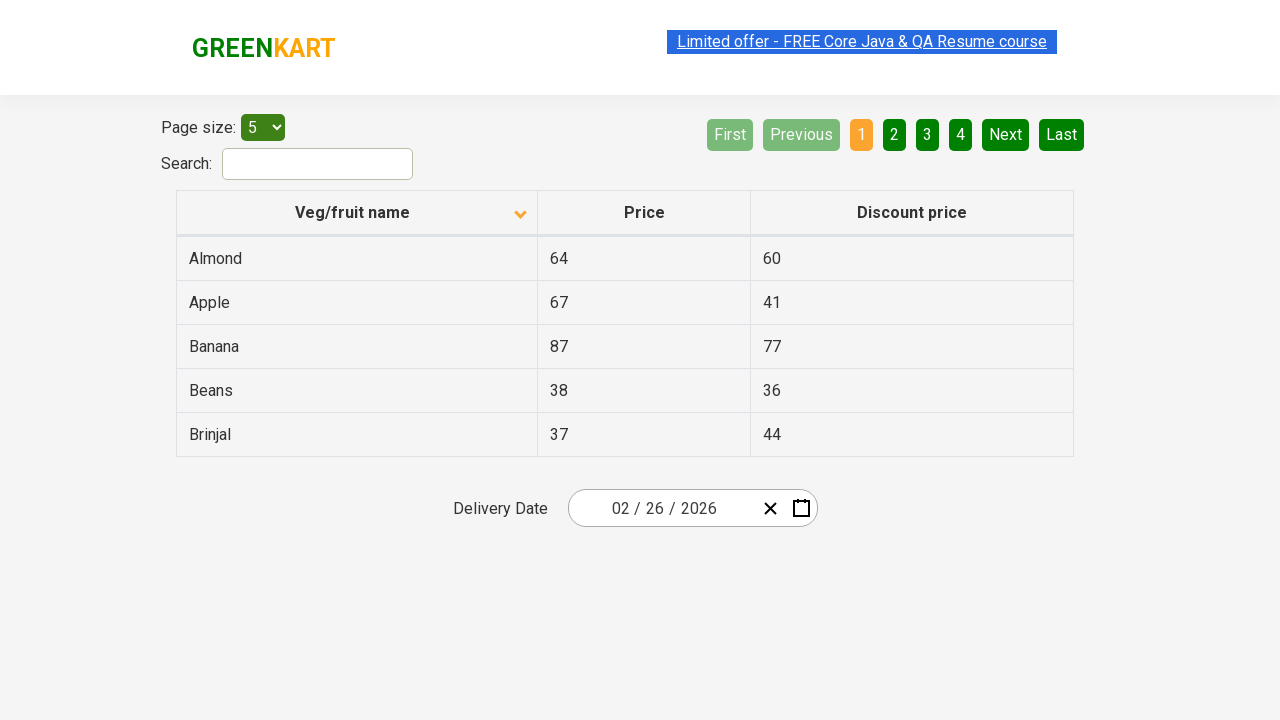